Tests various input field interactions on a practice form including text entry, clearing fields, keyboard navigation, spinners, and rich text editors

Starting URL: https://www.leafground.com/input.xhtml

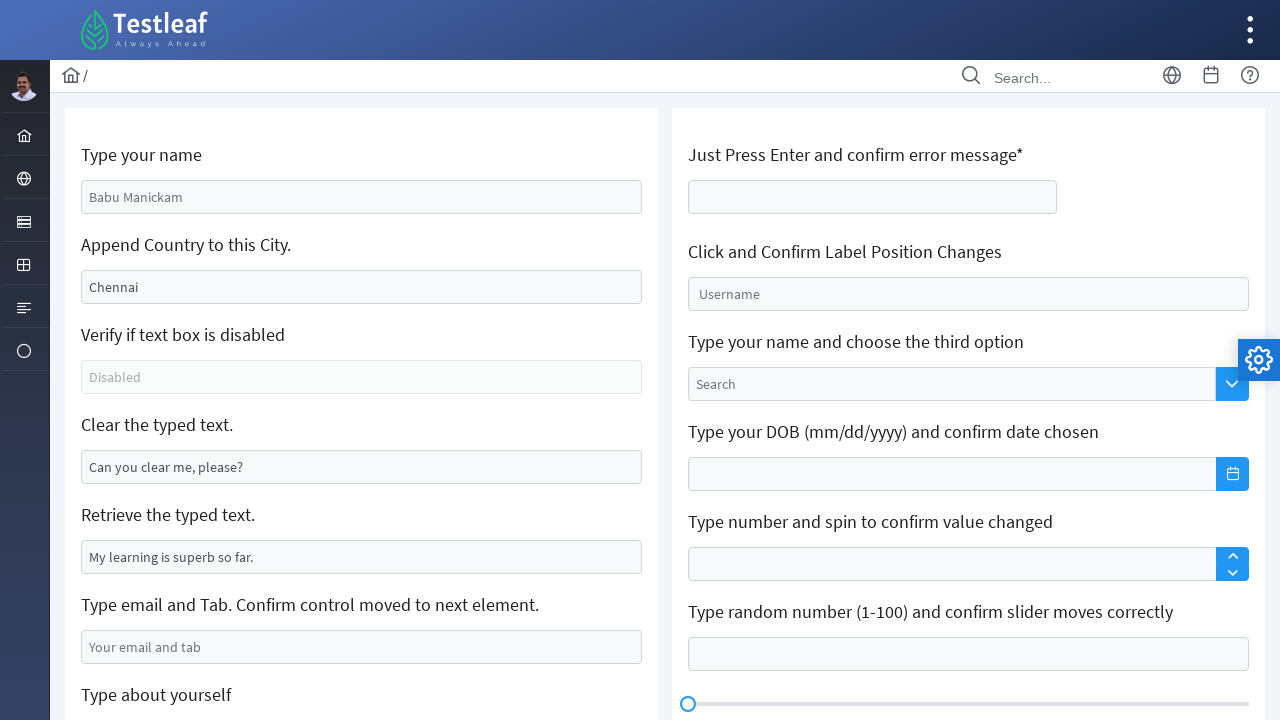

Filled name field with 'Deepika' on //input[@id='j_idt88:name']
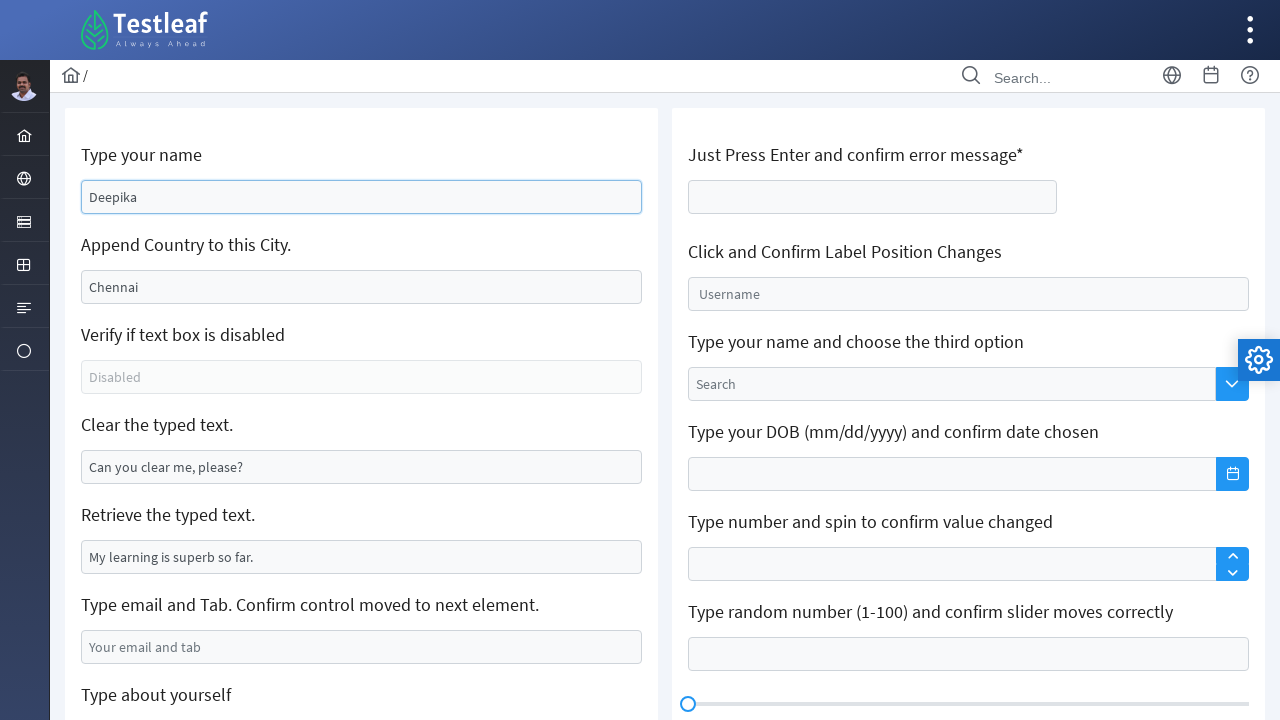

Cleared city field on //input[@id='j_idt88:j_idt91']
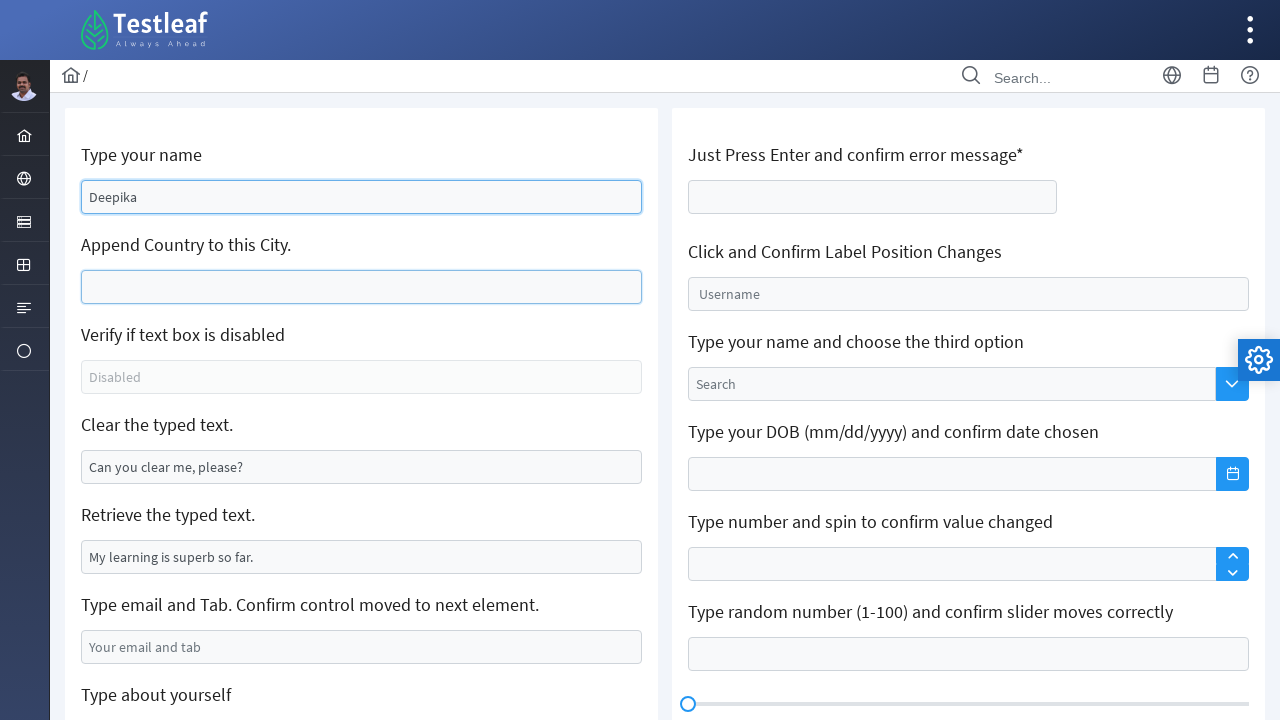

Filled city field with 'Chennai' on //input[@id='j_idt88:j_idt91']
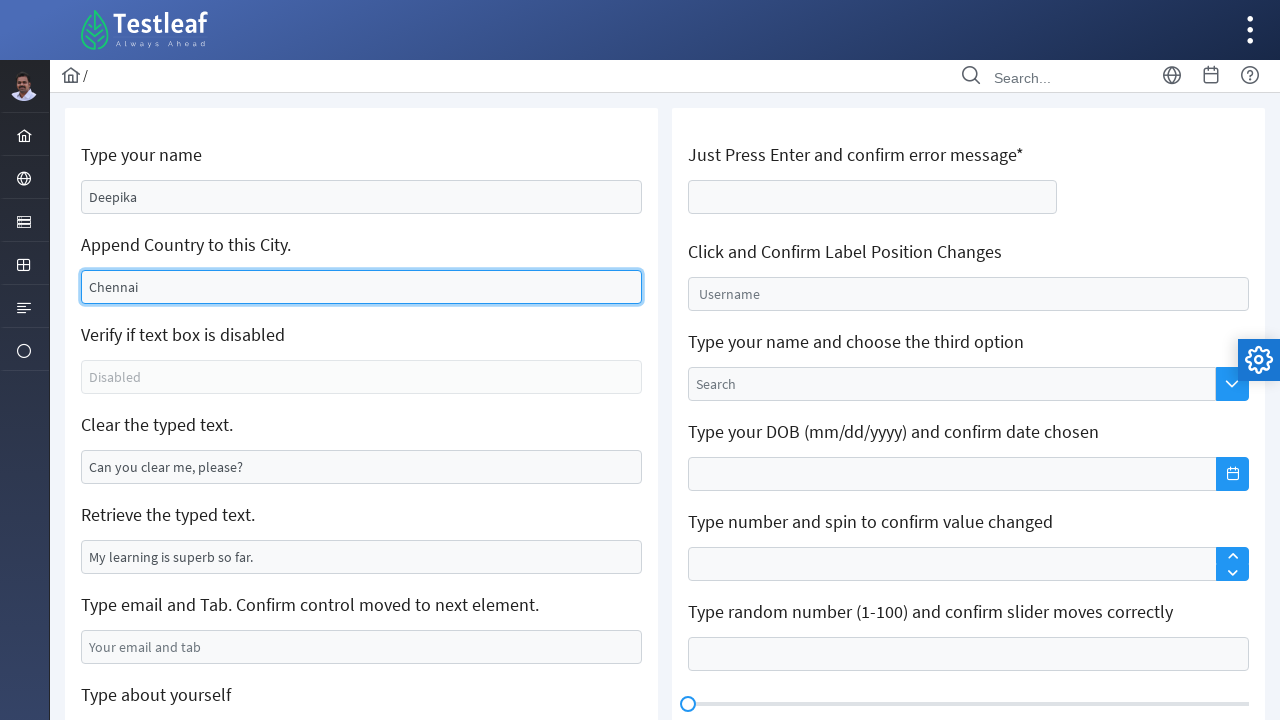

Checked if text box is enabled: True
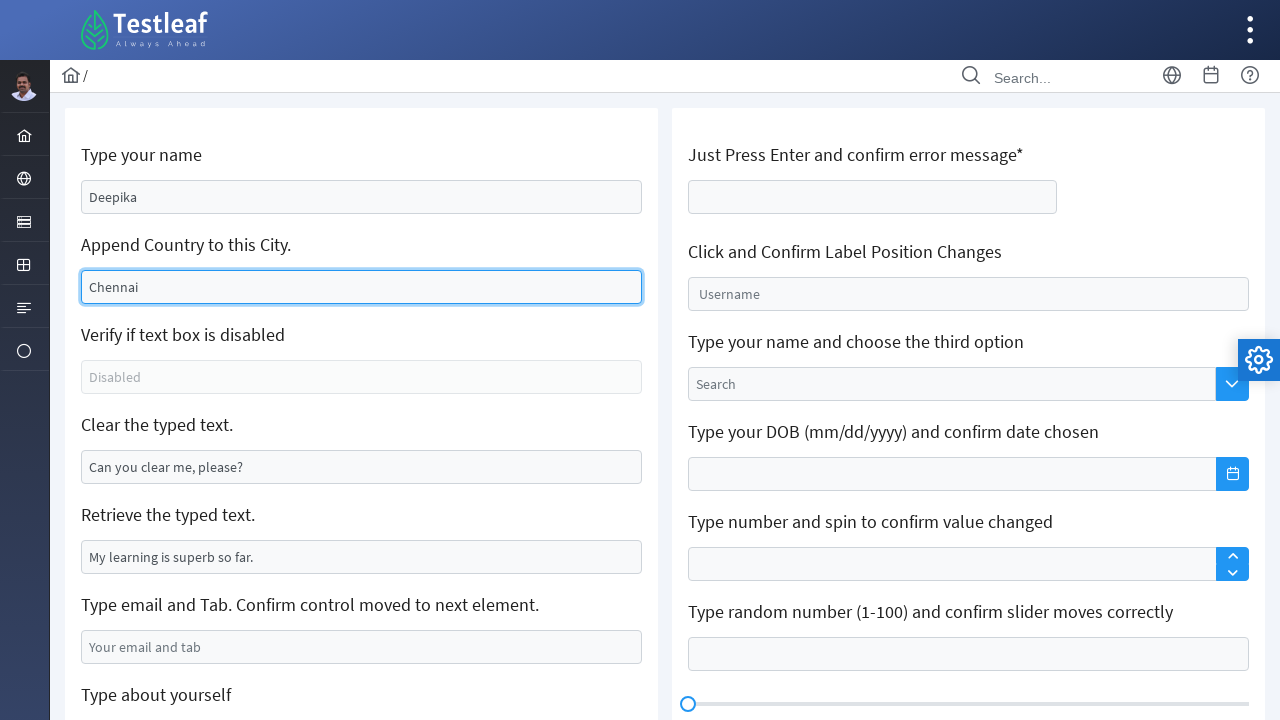

Cleared input field on //input[@id='j_idt88:j_idt95']
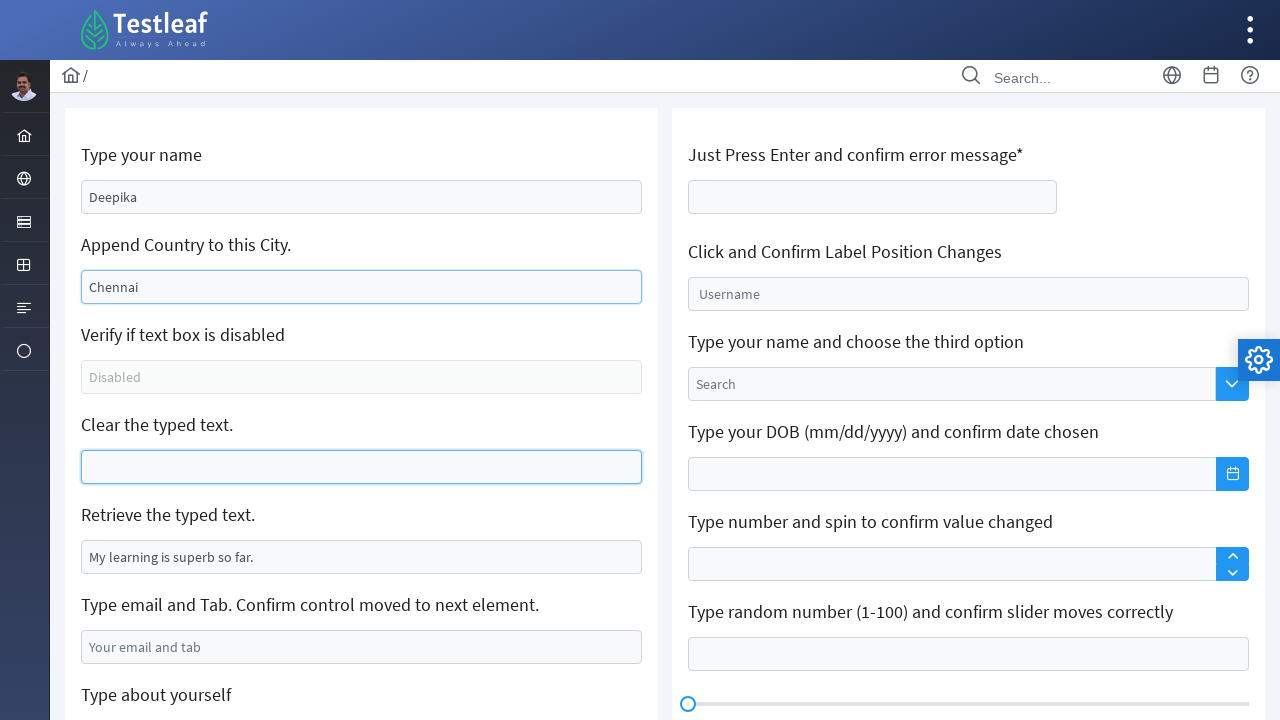

Retrieved text value: My learning is superb so far.
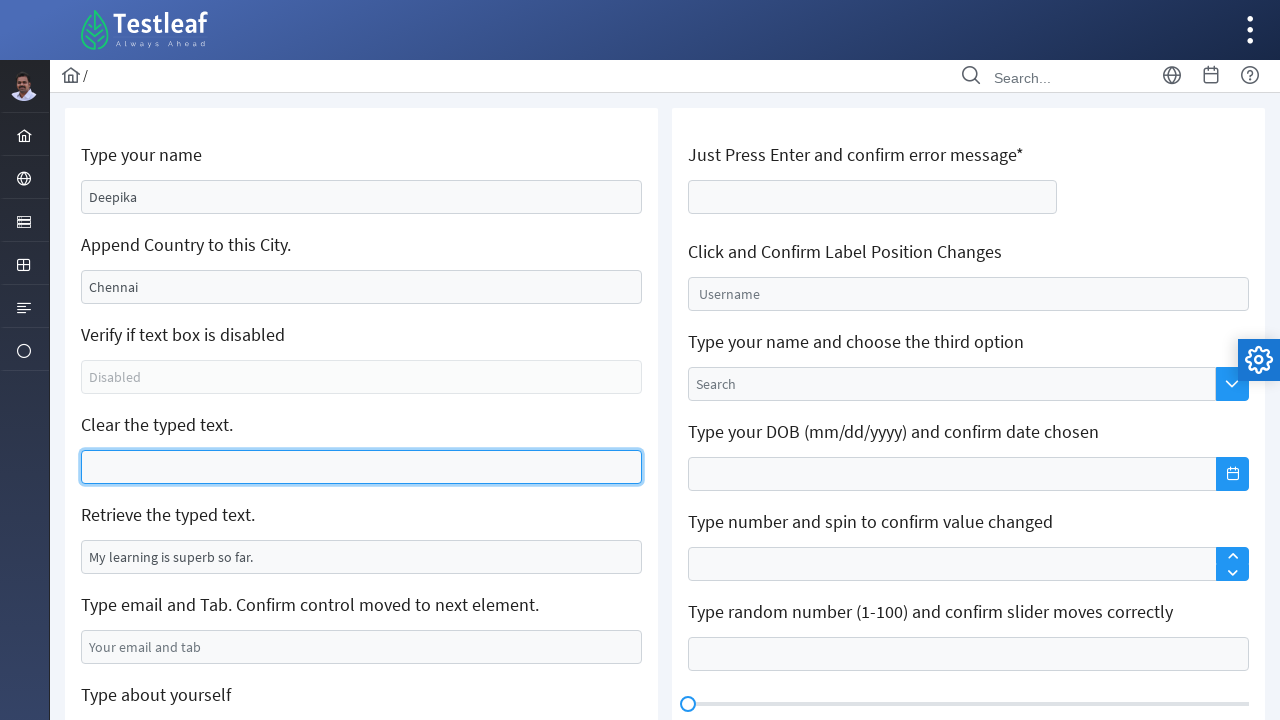

Filled email field with 'Deep@gmail.com' on //input[@id='j_idt88:j_idt99']
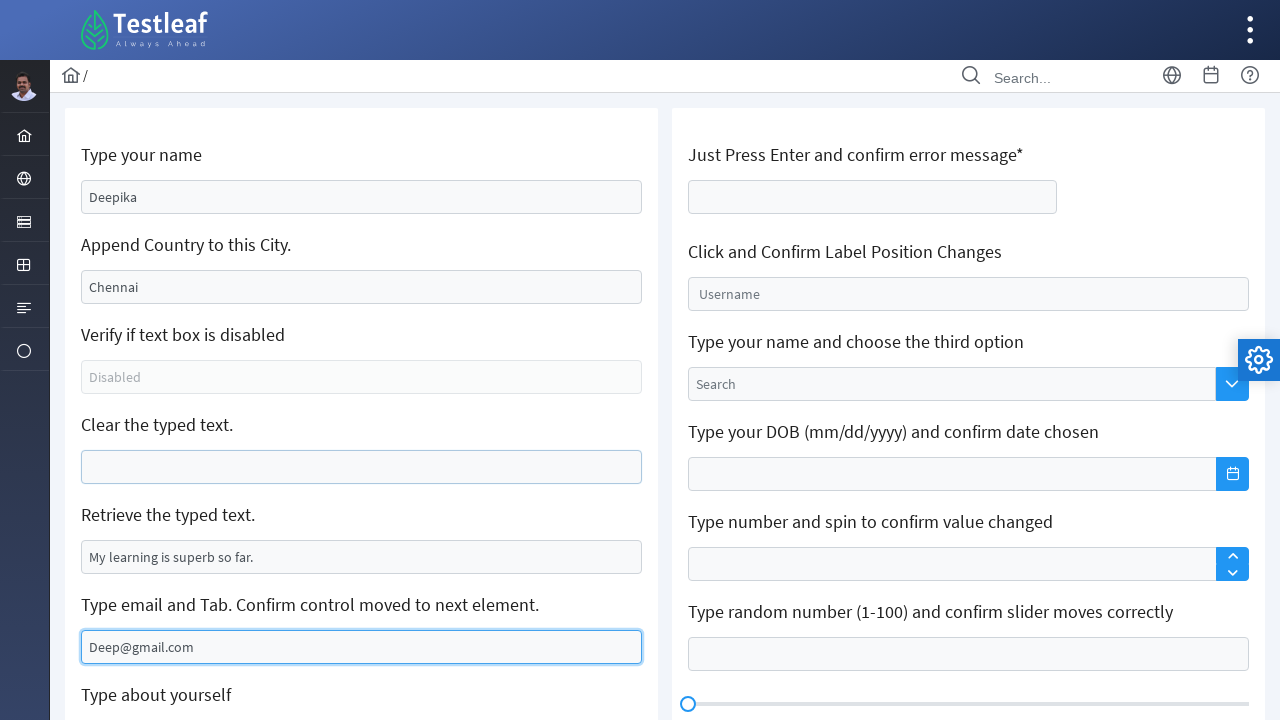

Pressed Tab key to navigate away from email field on //input[@id='j_idt88:j_idt99']
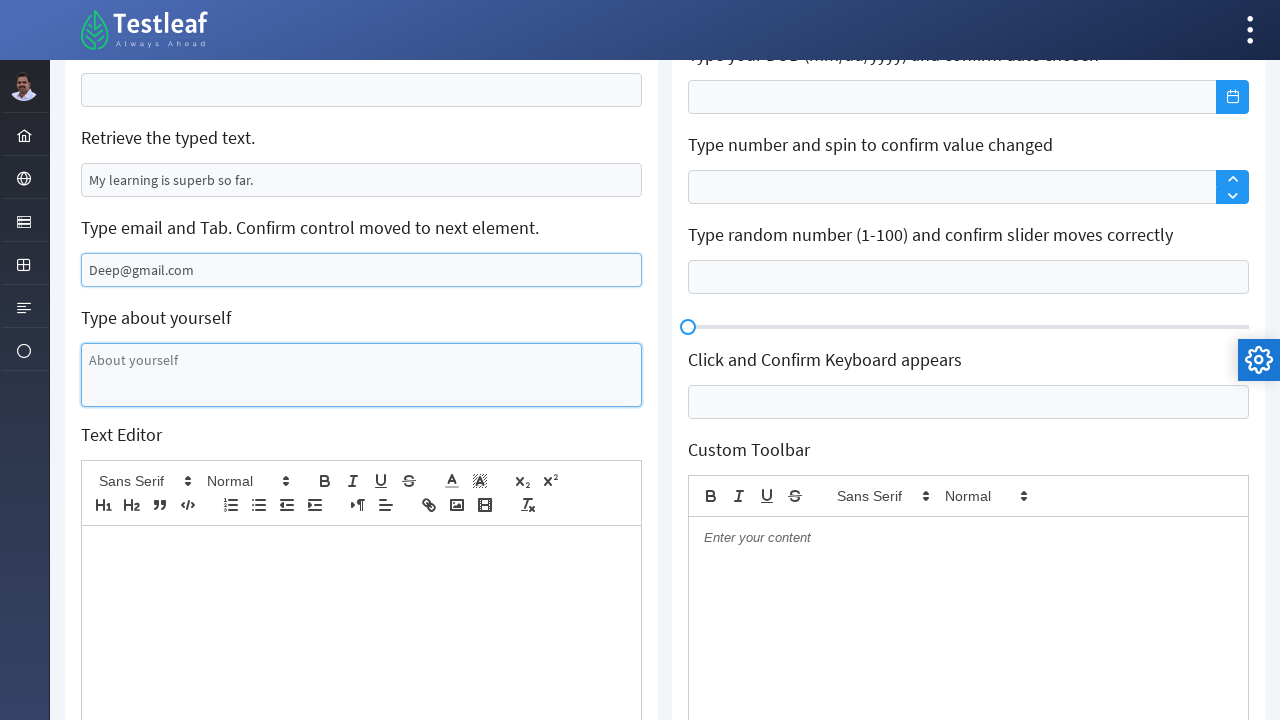

Filled text area with personal information on //textarea[@id='j_idt88:j_idt101']
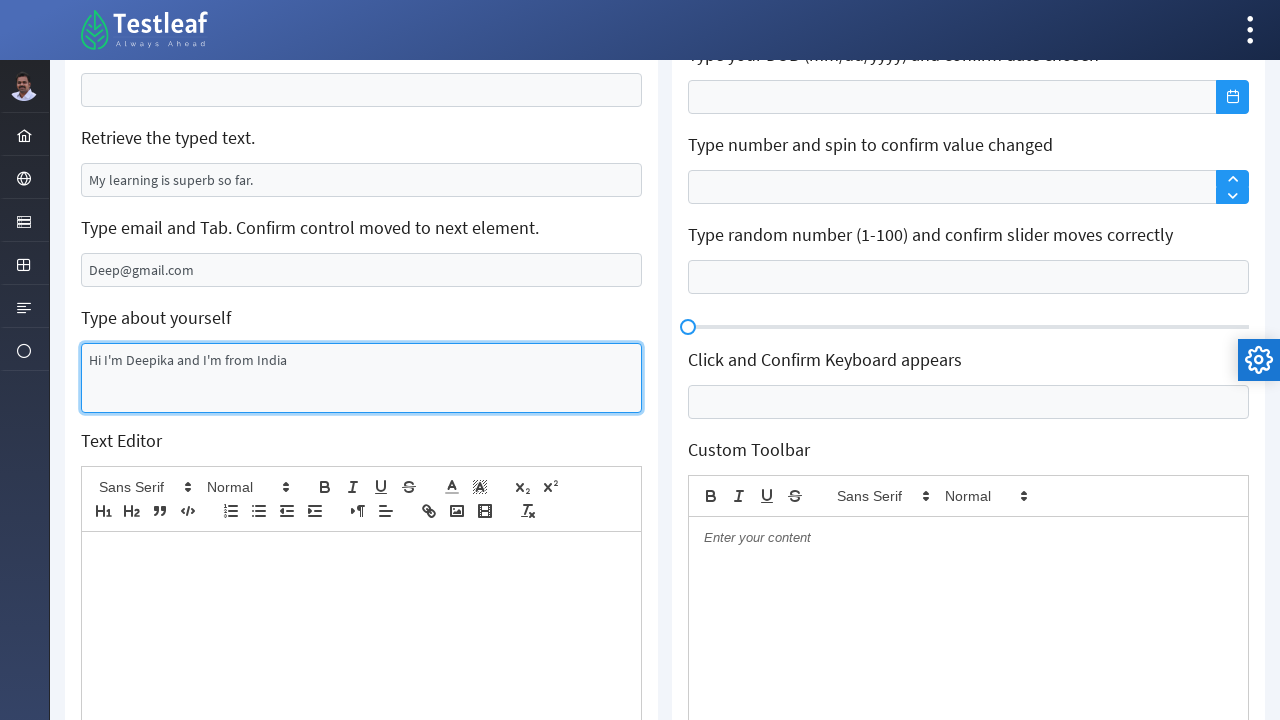

Pressed Enter on age field to trigger validation on //input[@id='j_idt106:thisform:age']
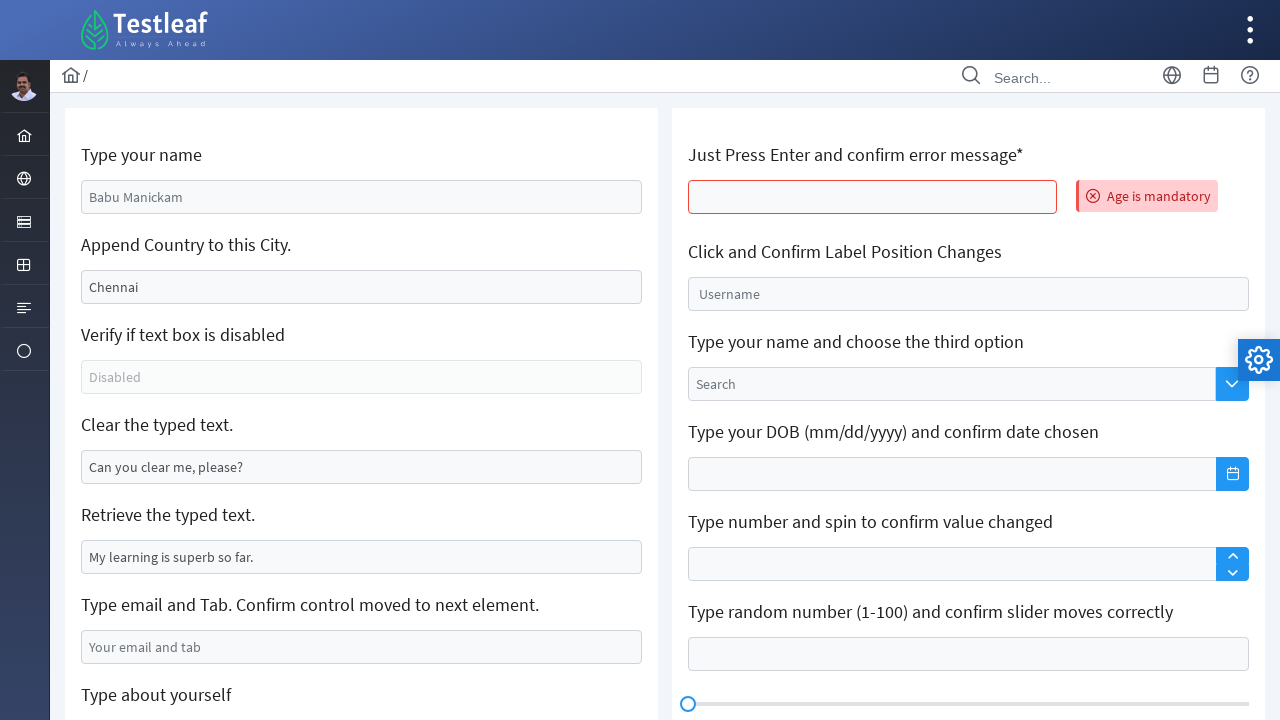

Waited for validation error message to appear
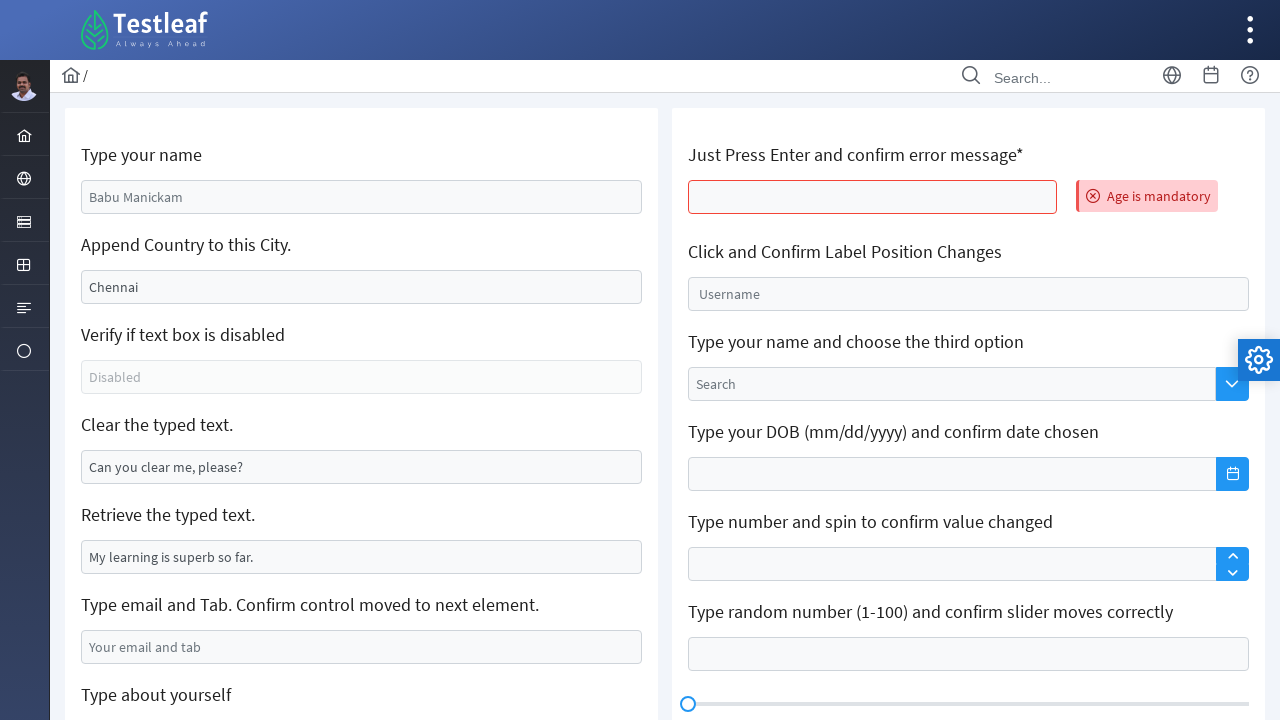

Retrieved error message: Age is mandatory
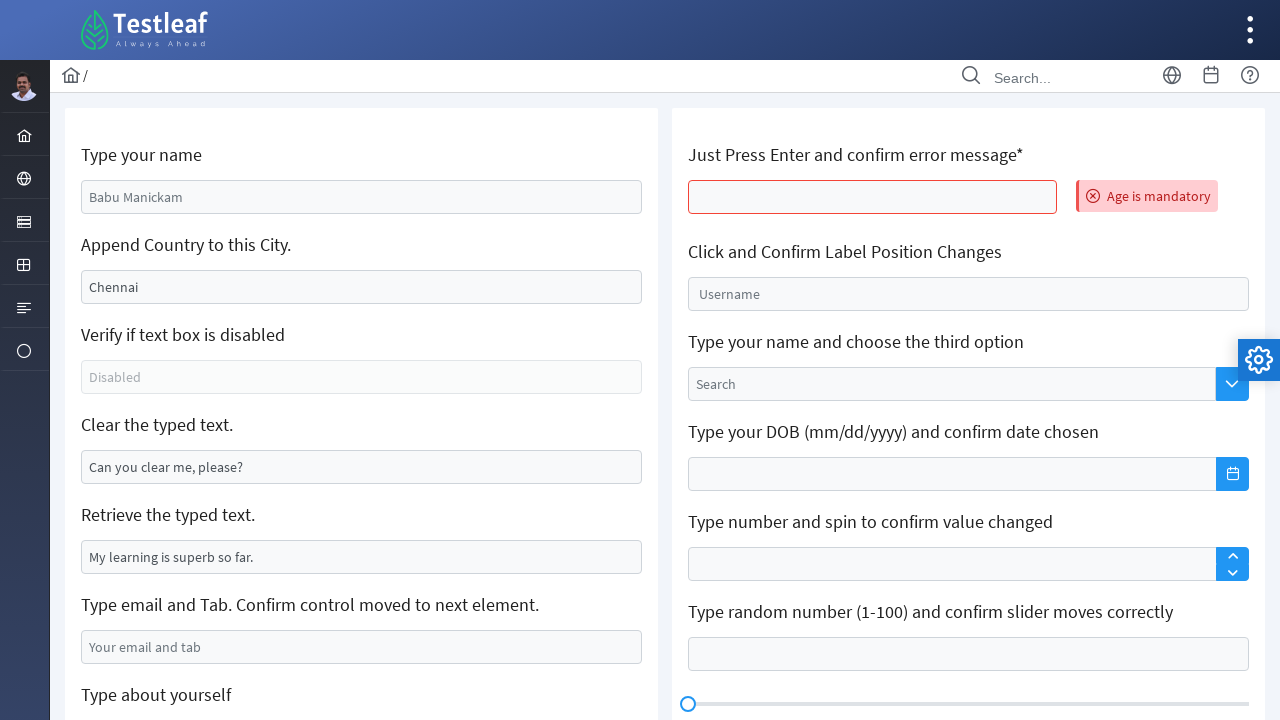

Clicked on label position field at (968, 294) on (//input[contains(@class,'ui-inputfield ui-inputtext')])[8]
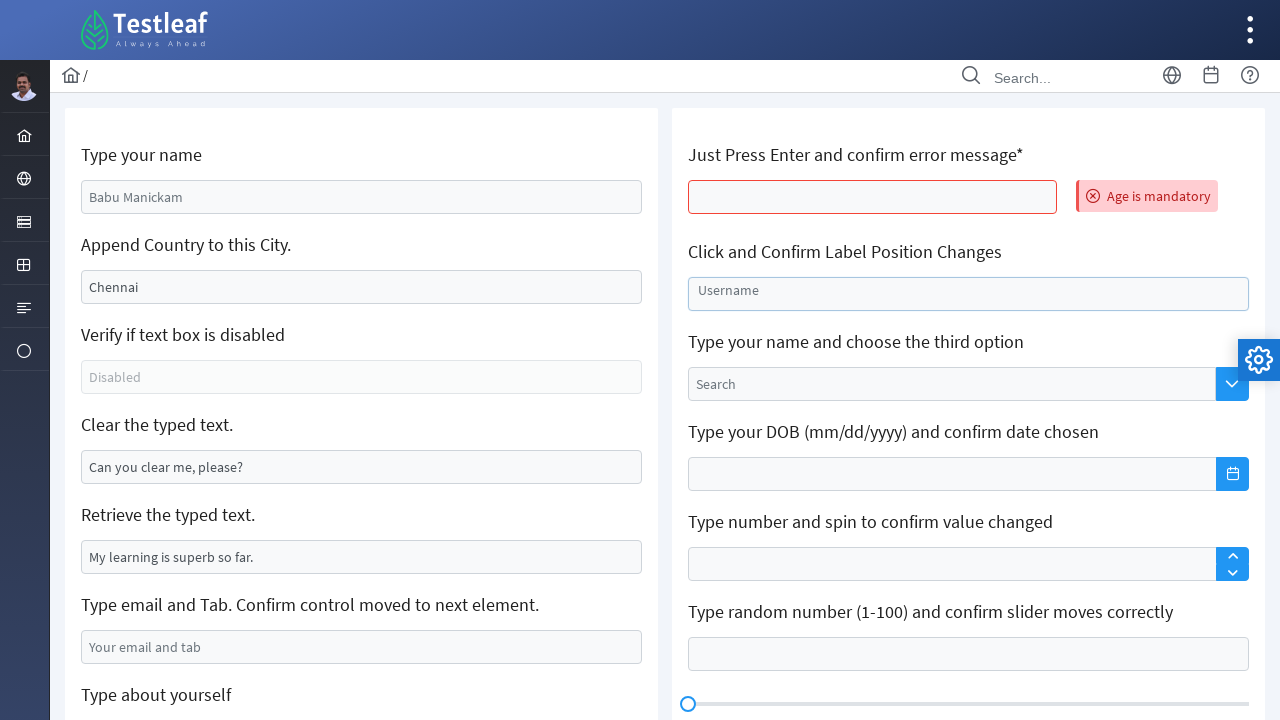

Filled spinner field with '5' on //input[contains(@class,'ui-spinner-input ui-inputfield')]
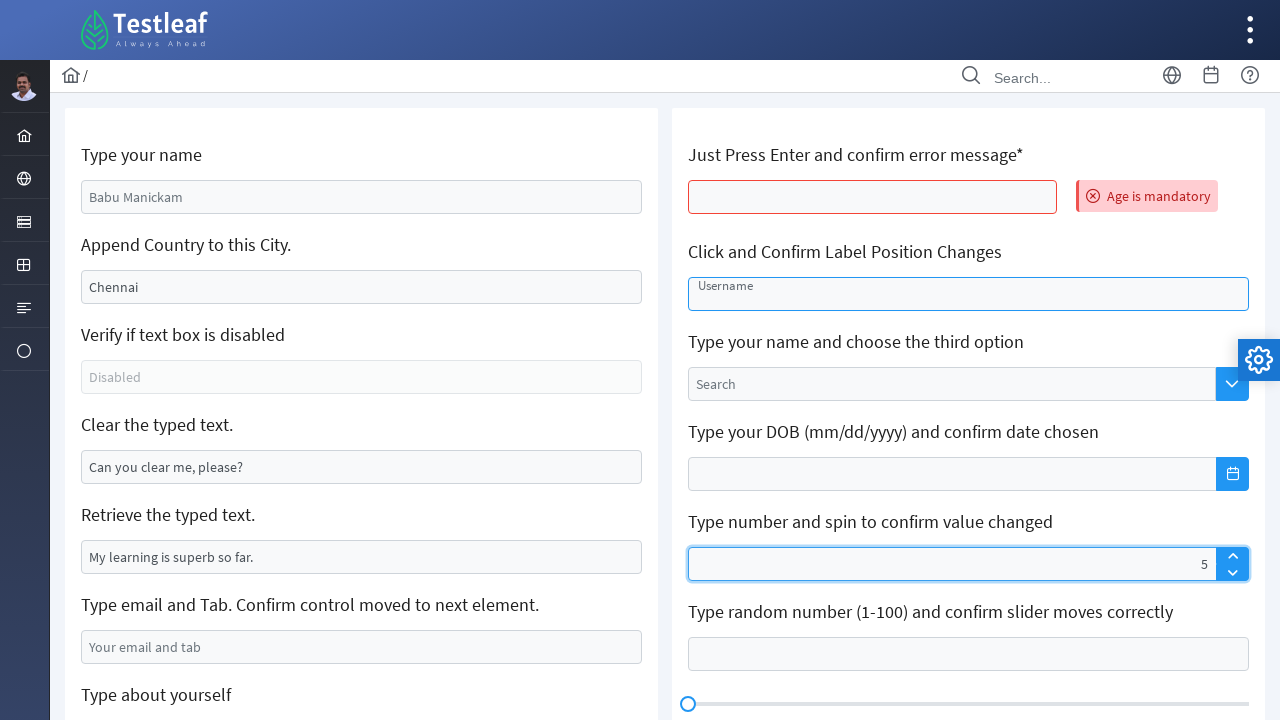

Clicked spinner up arrow (first time) at (1232, 556) on xpath=//span[@class='ui-icon ui-c ui-icon-triangle-1-n']
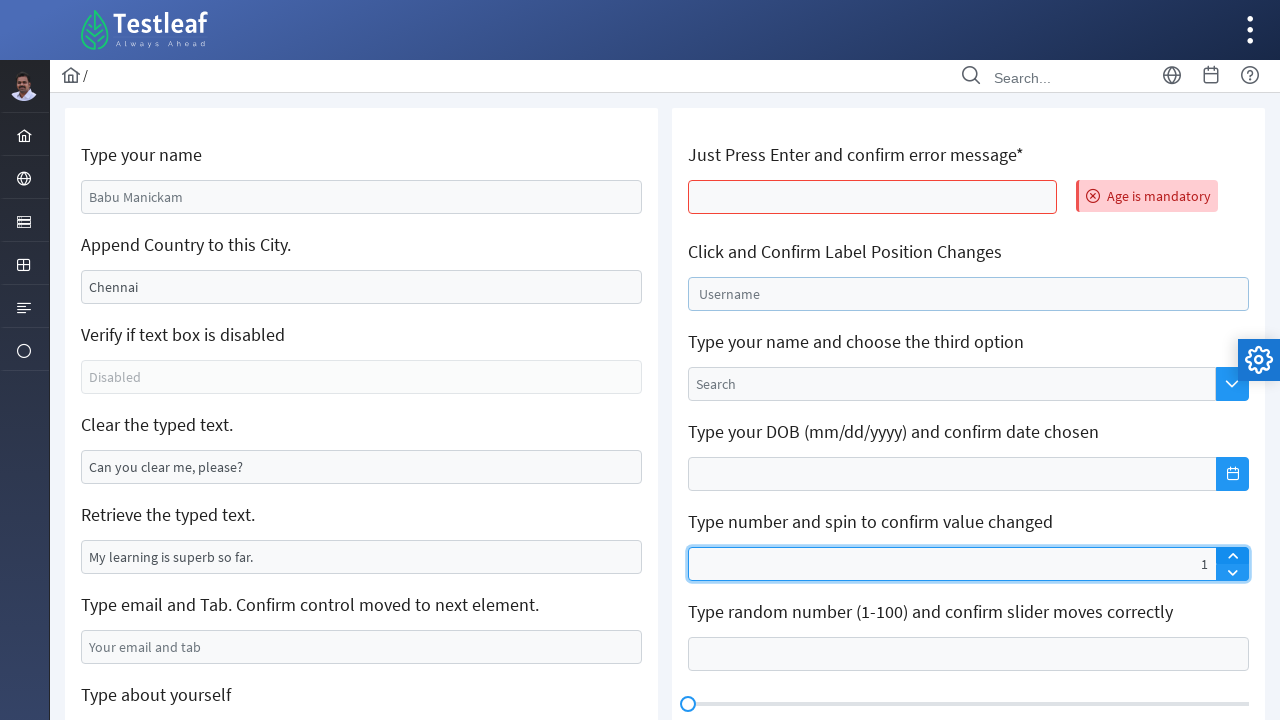

Clicked spinner up arrow (second time) at (1232, 556) on xpath=//span[@class='ui-icon ui-c ui-icon-triangle-1-n']
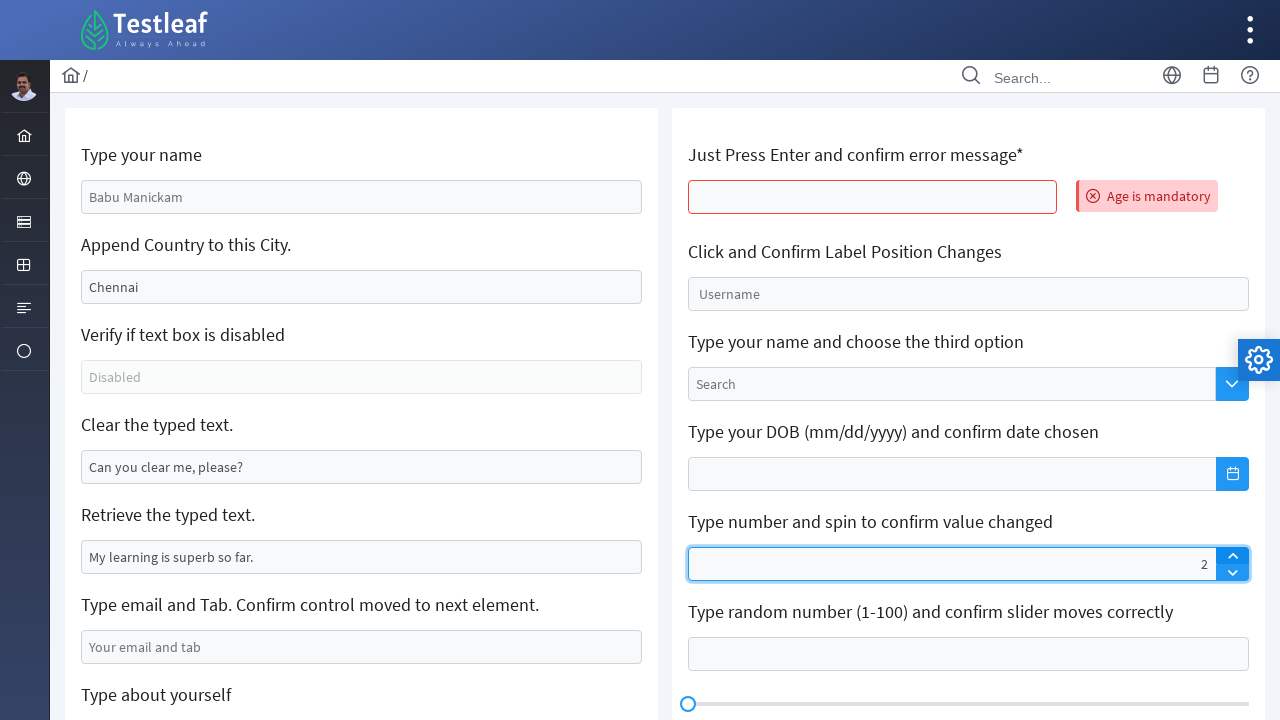

Clicked spinner down arrow at (1232, 572) on (//a[contains(@class,'ui-spinner-button')])[2]
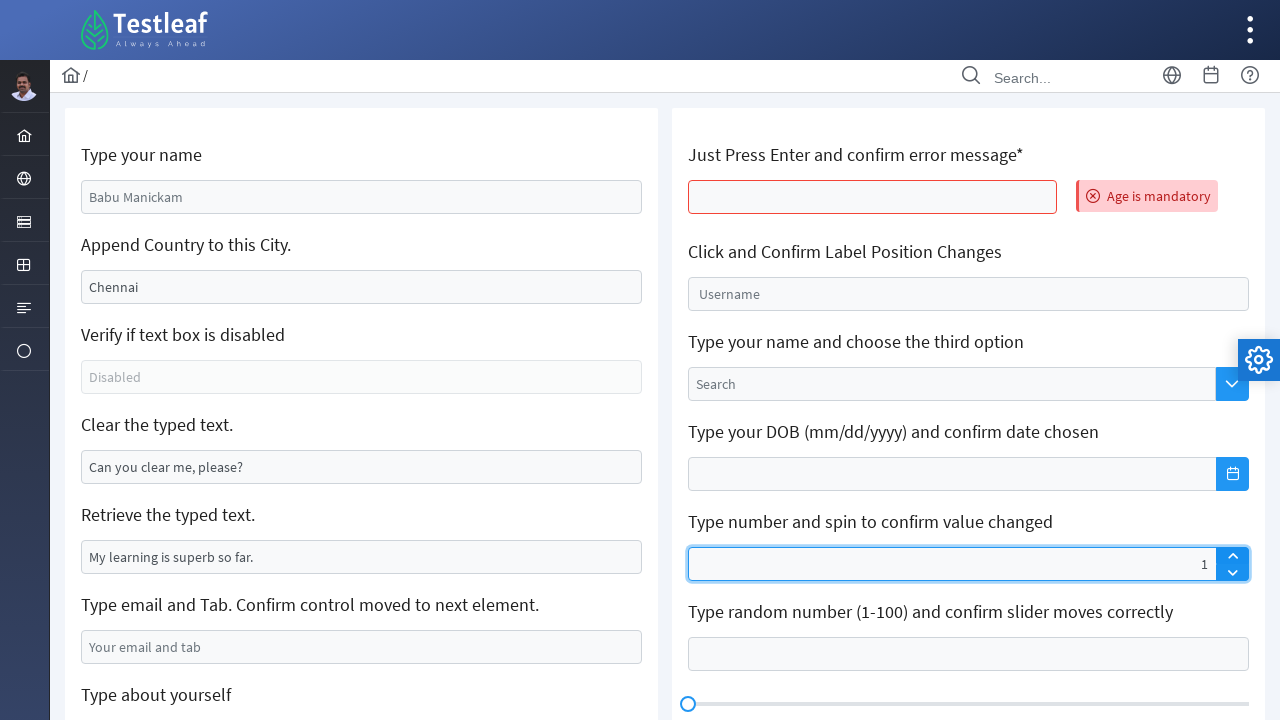

Filled slider field with '45' on (//input[contains(@class,'ui-inputfield ui-inputtext ui-widget')])[9]
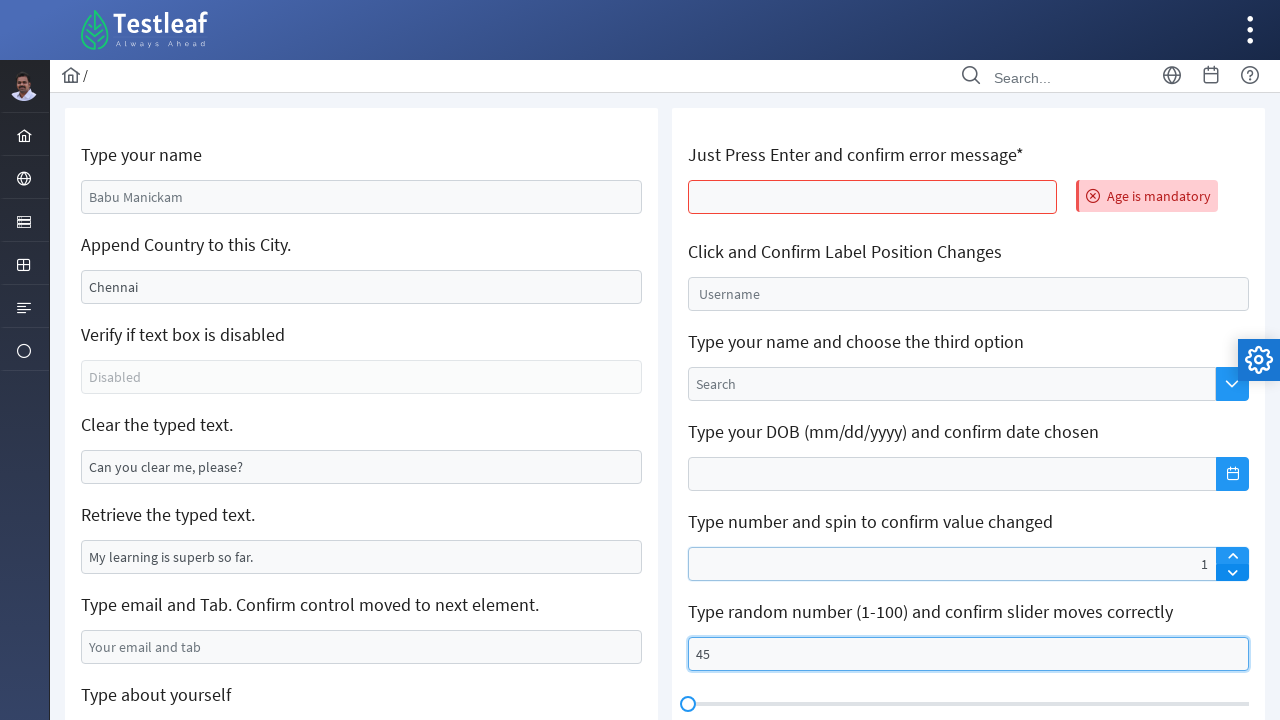

Clicked keyboard input field to open virtual keyboard at (968, 361) on xpath=//input[contains(@class,'ui-inputfield ui-keyboard')]
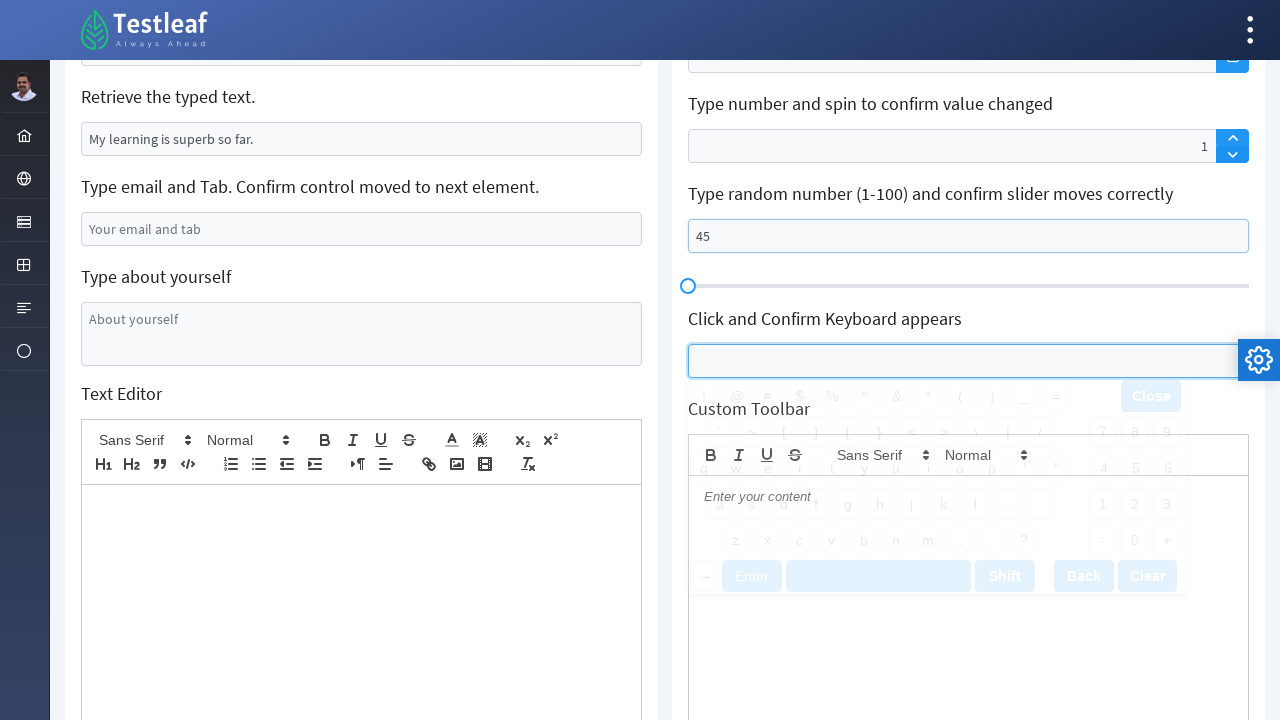

Checked if virtual keyboard is displayed: True
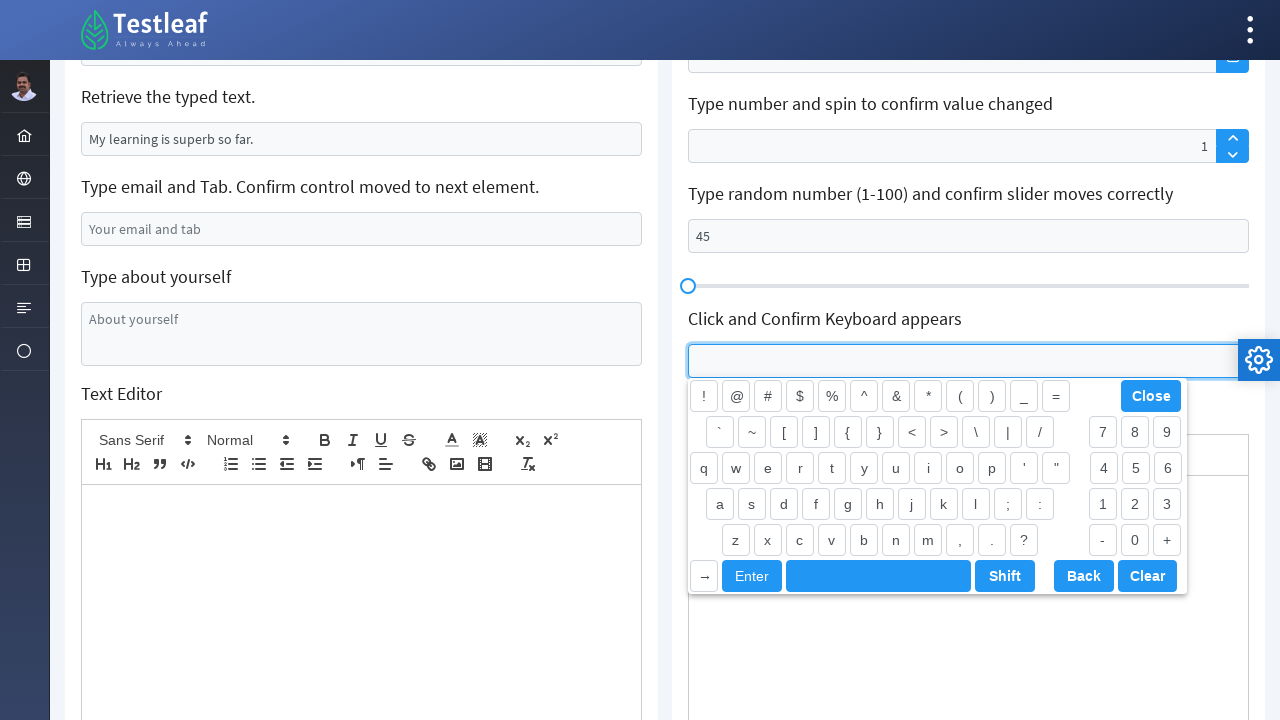

Clicked Close button to close virtual keyboard at (1151, 396) on xpath=//button[text()='Close']
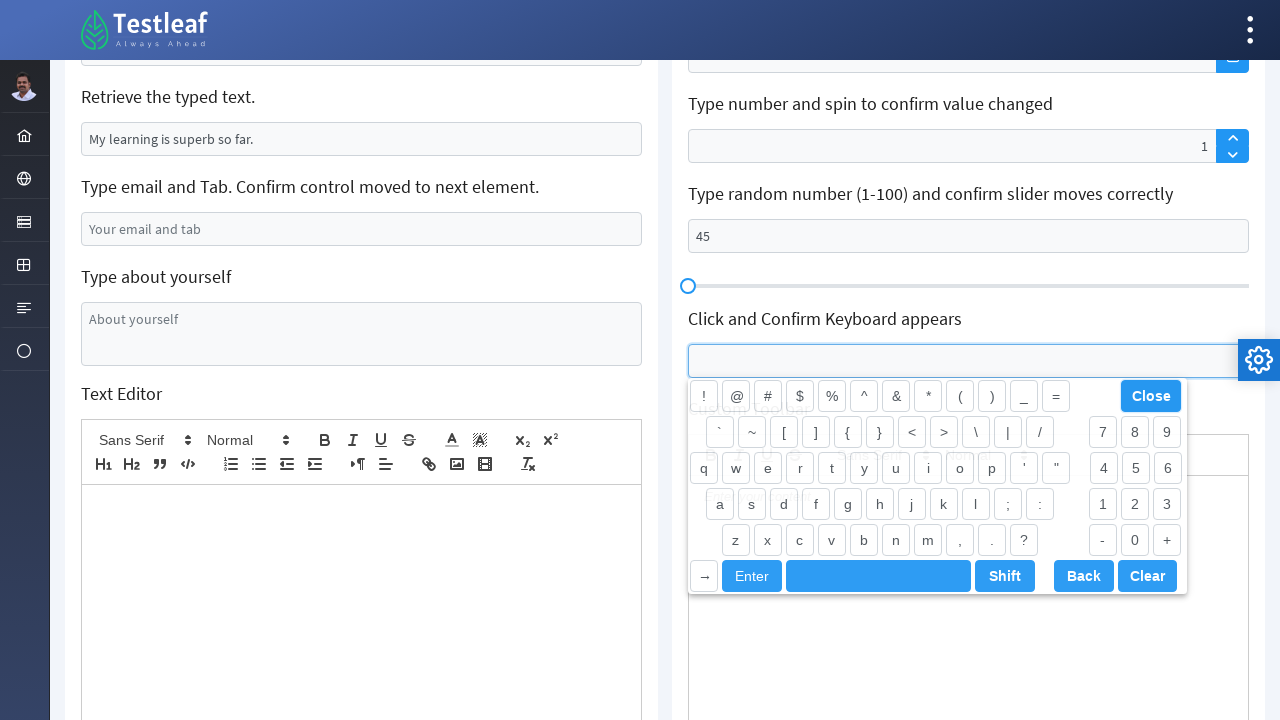

Clicked on rich text editor at (968, 571) on (//div[@class='ql-editor ql-blank'])[2]
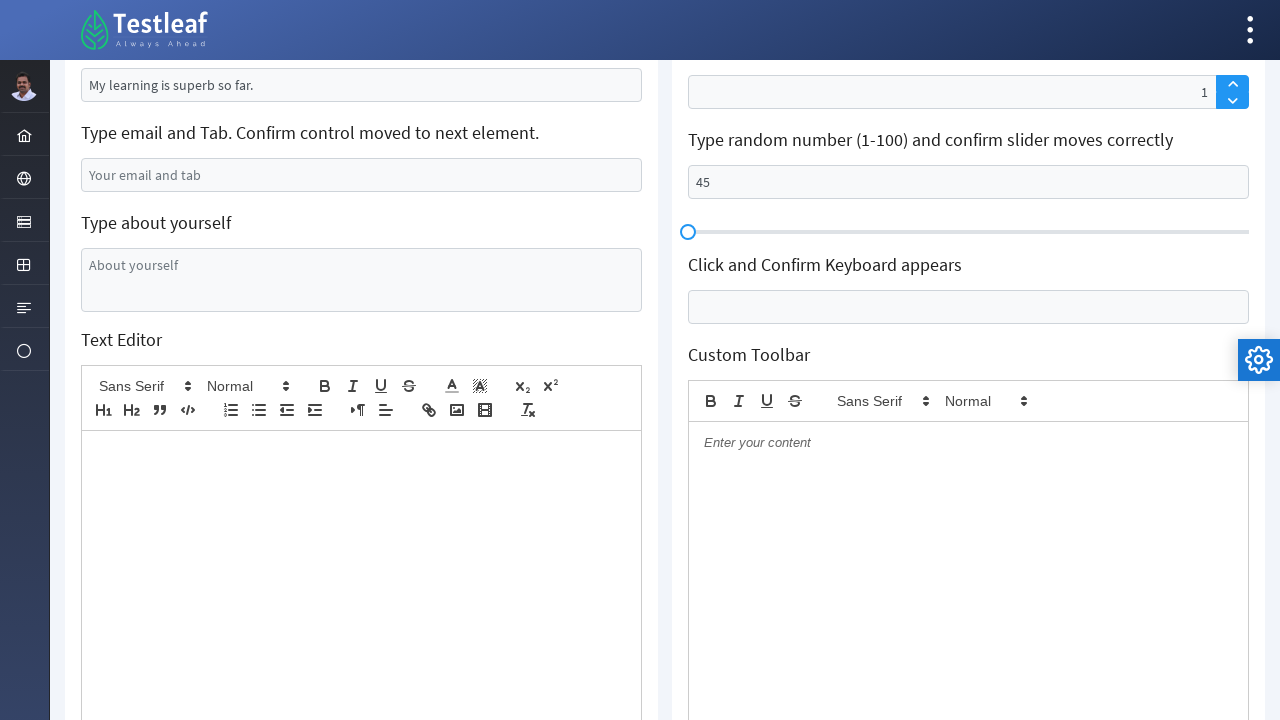

Typed text in rich text editor on (//div[@class='ql-editor ql-blank'])[2]
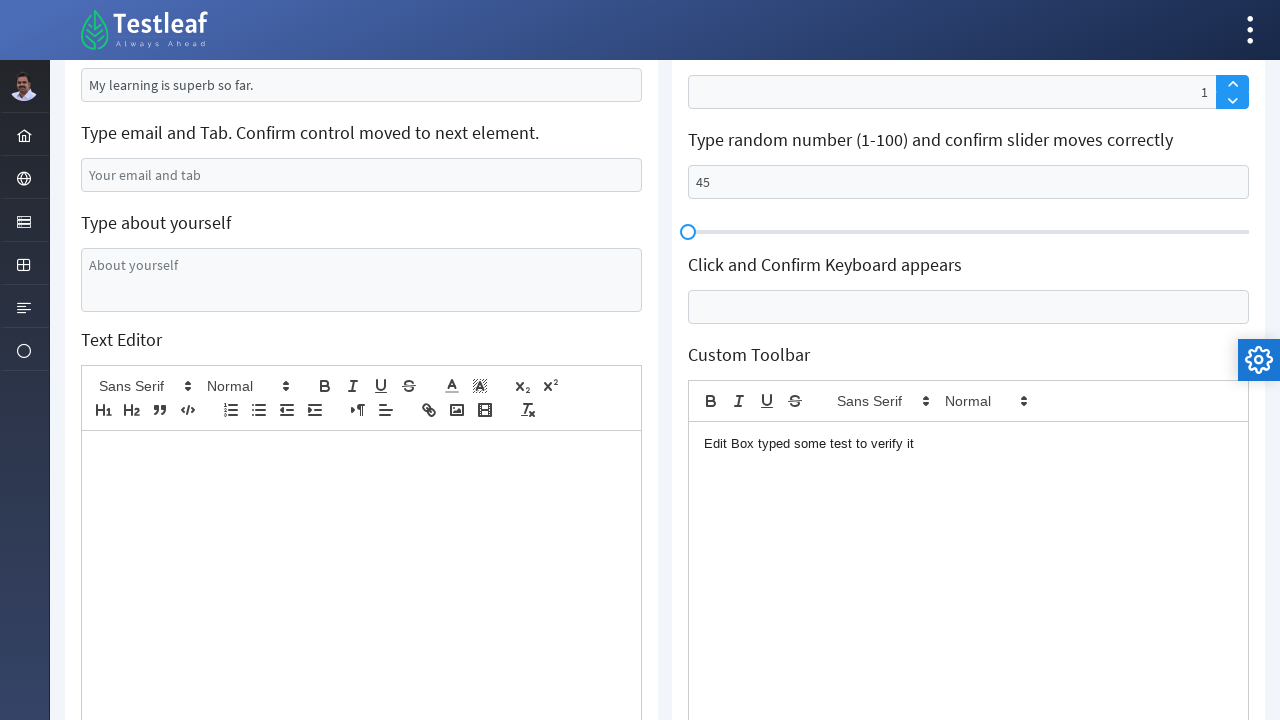

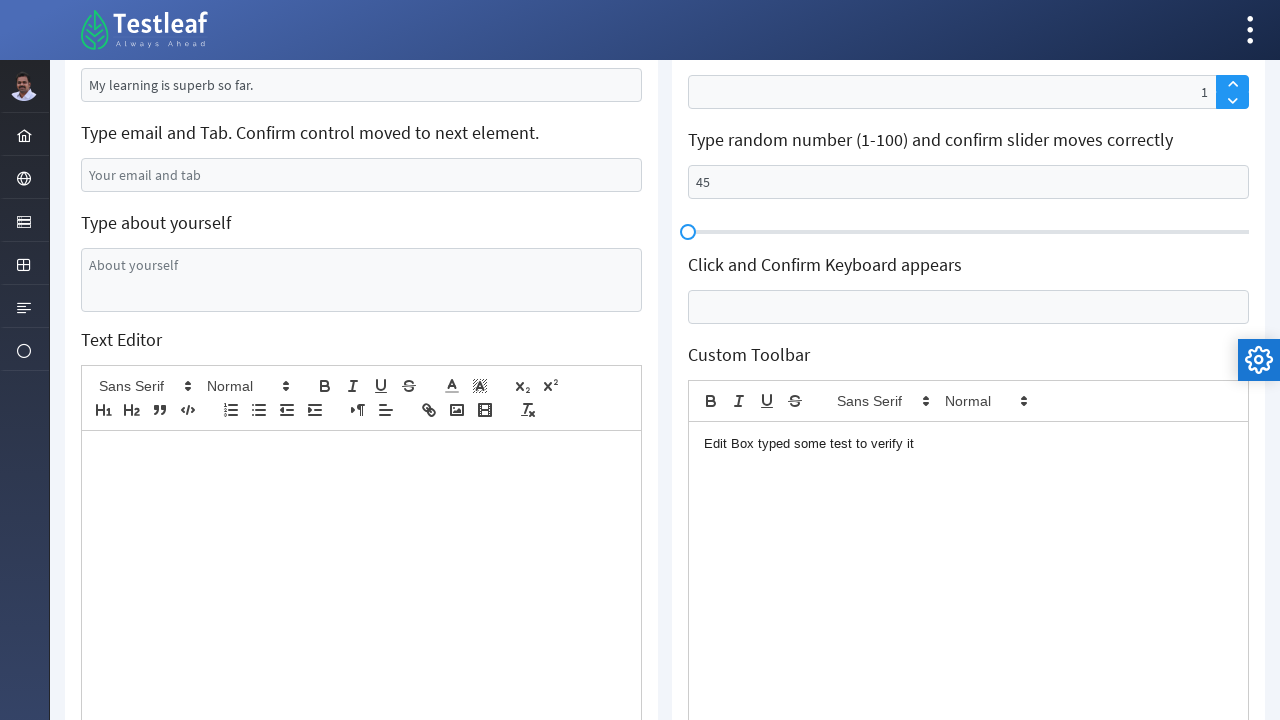